Tests navigation to Browse Languages page and verifies table headers are displayed

Starting URL: http://www.99-bottles-of-beer.net/

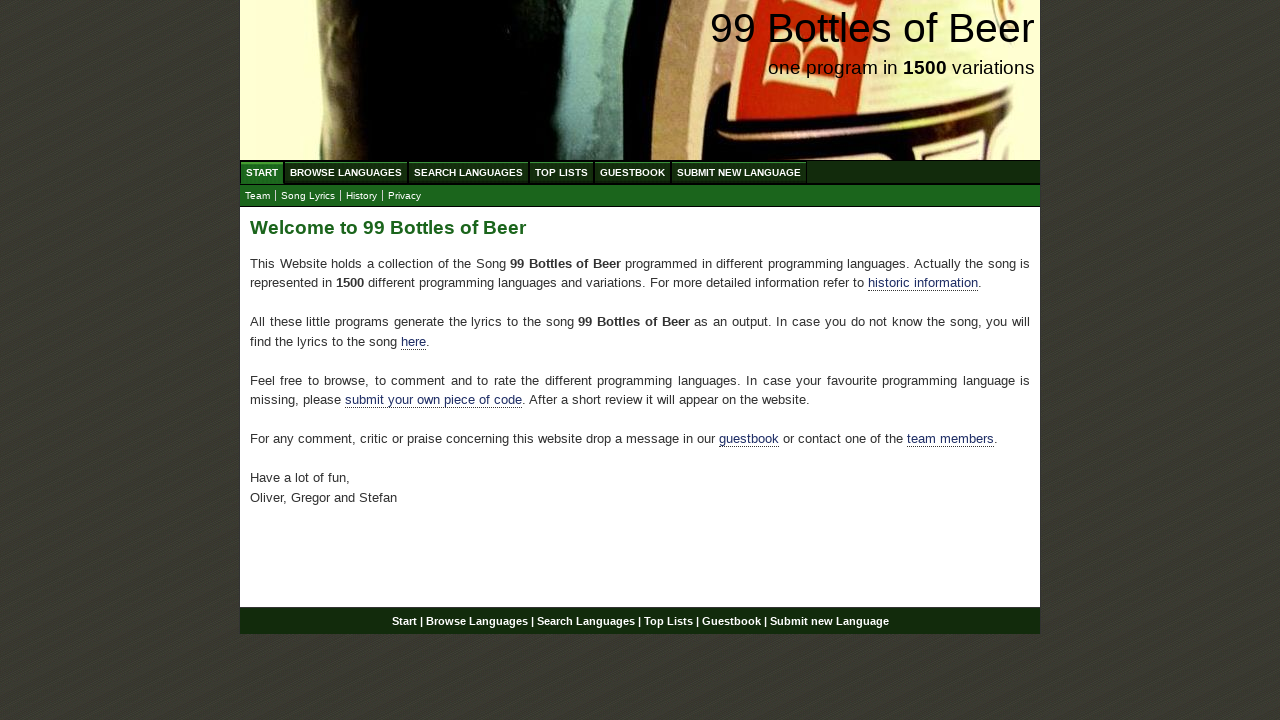

Clicked on Browse Languages link at (346, 172) on #navigation #menu li a[href='/abc.html']
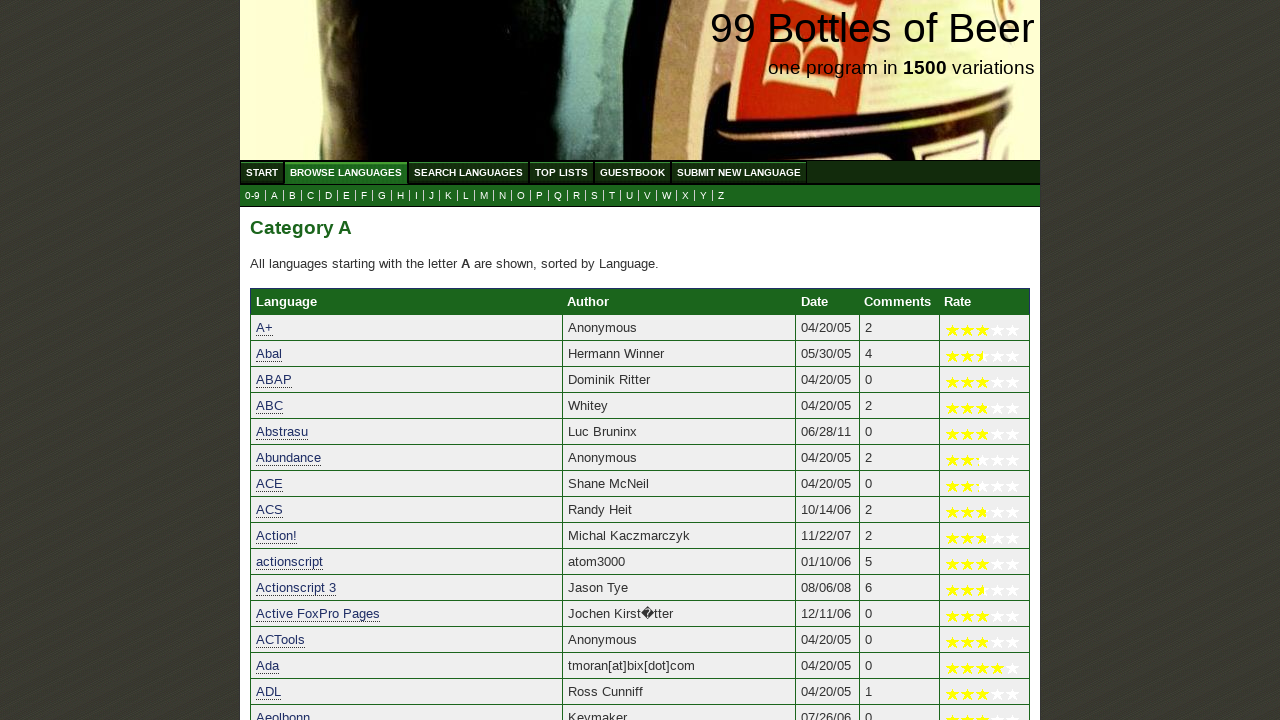

Verified Language header is displayed
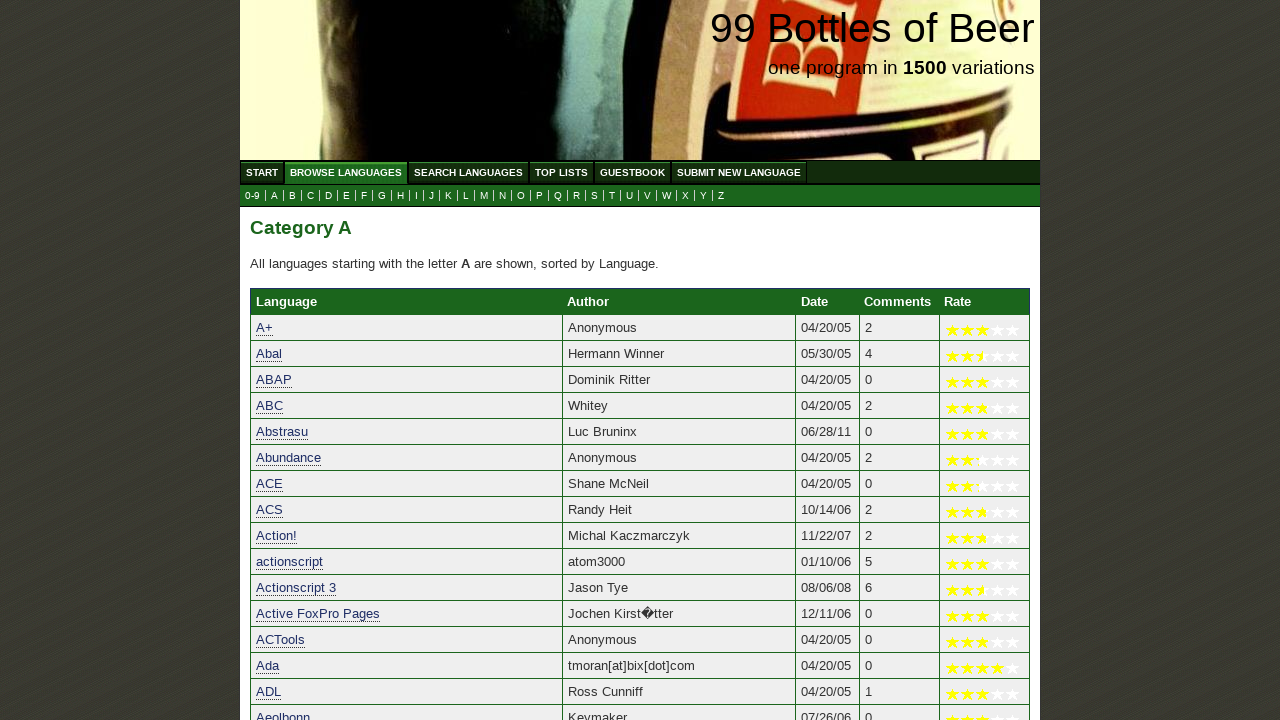

Verified Author header is displayed
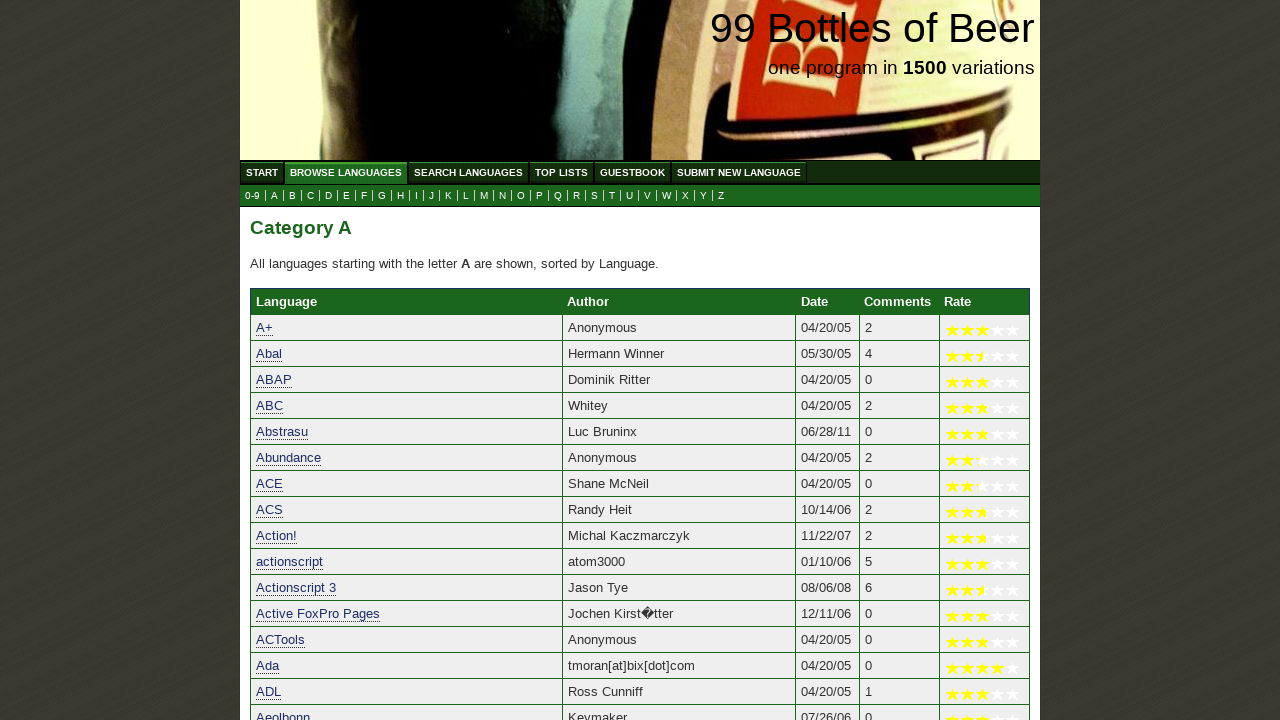

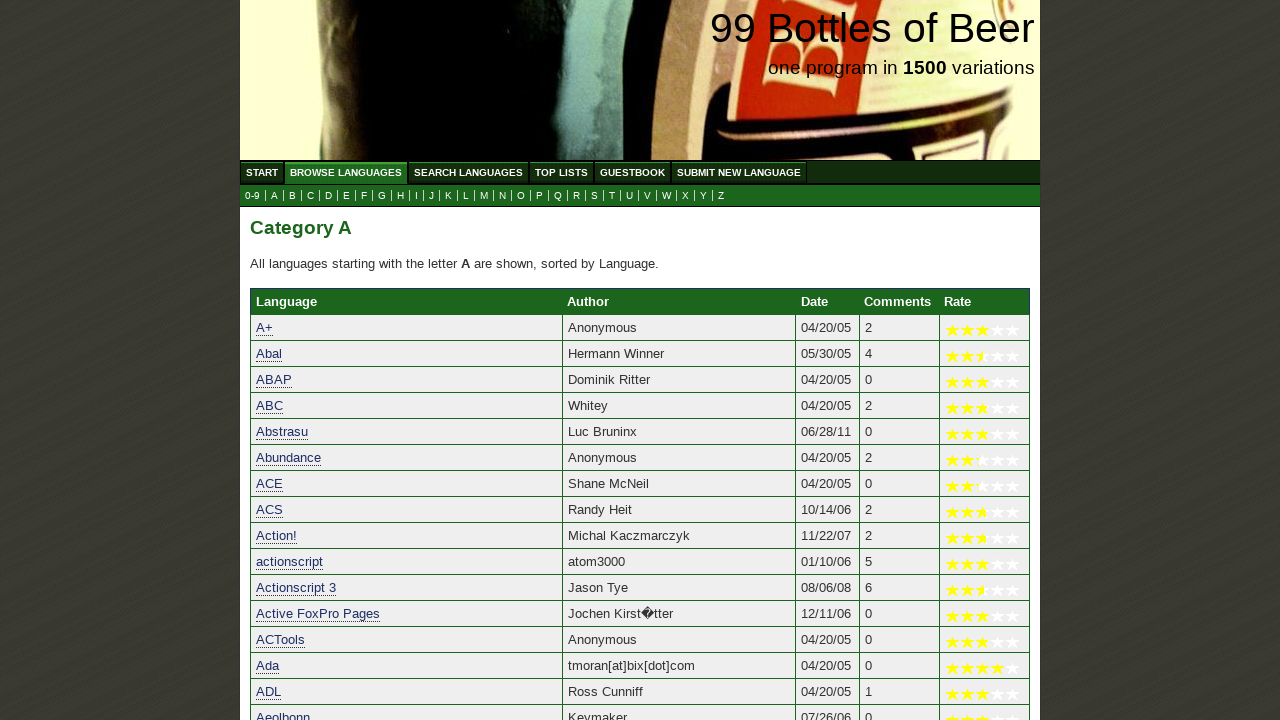